Tests browser window handling by clicking a link that opens a new window, then switching between windows and verifying their titles

Starting URL: https://opensource-demo.orangehrmlive.com/web/index.php/auth/login

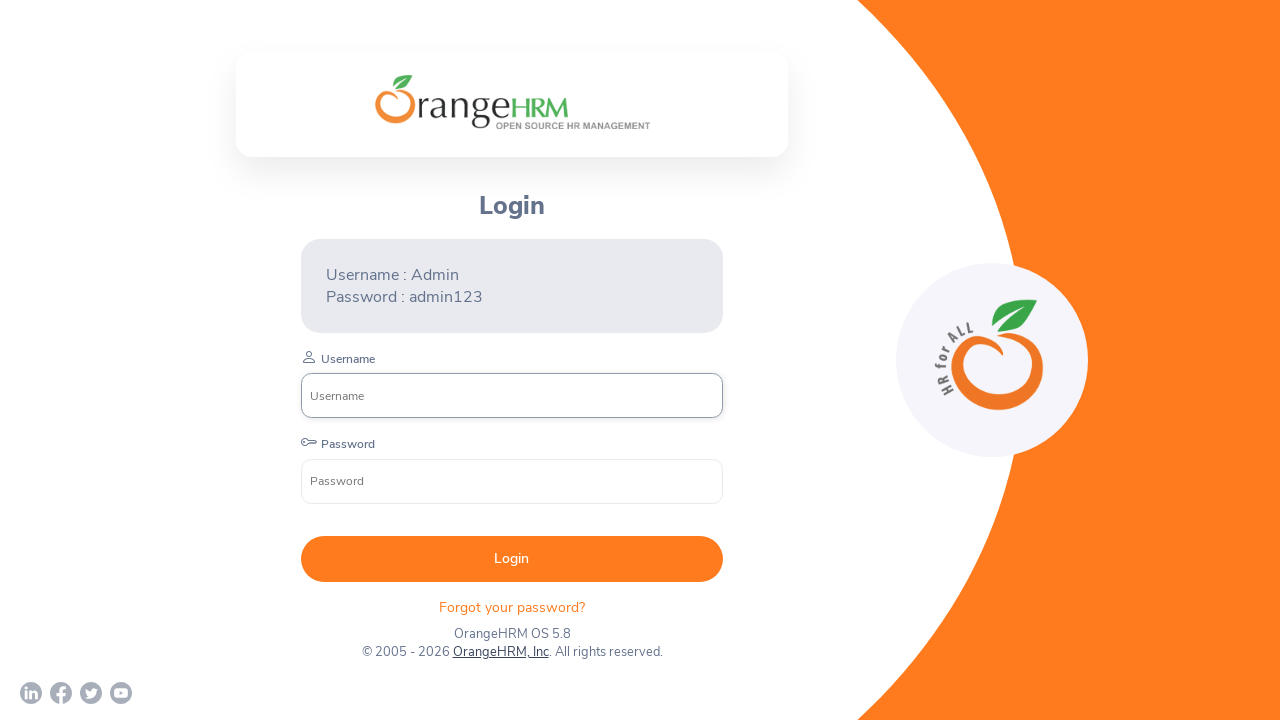

Clicked OrangeHRM, Inc link to open new window at (500, 652) on xpath=//a[normalize-space()='OrangeHRM, Inc']
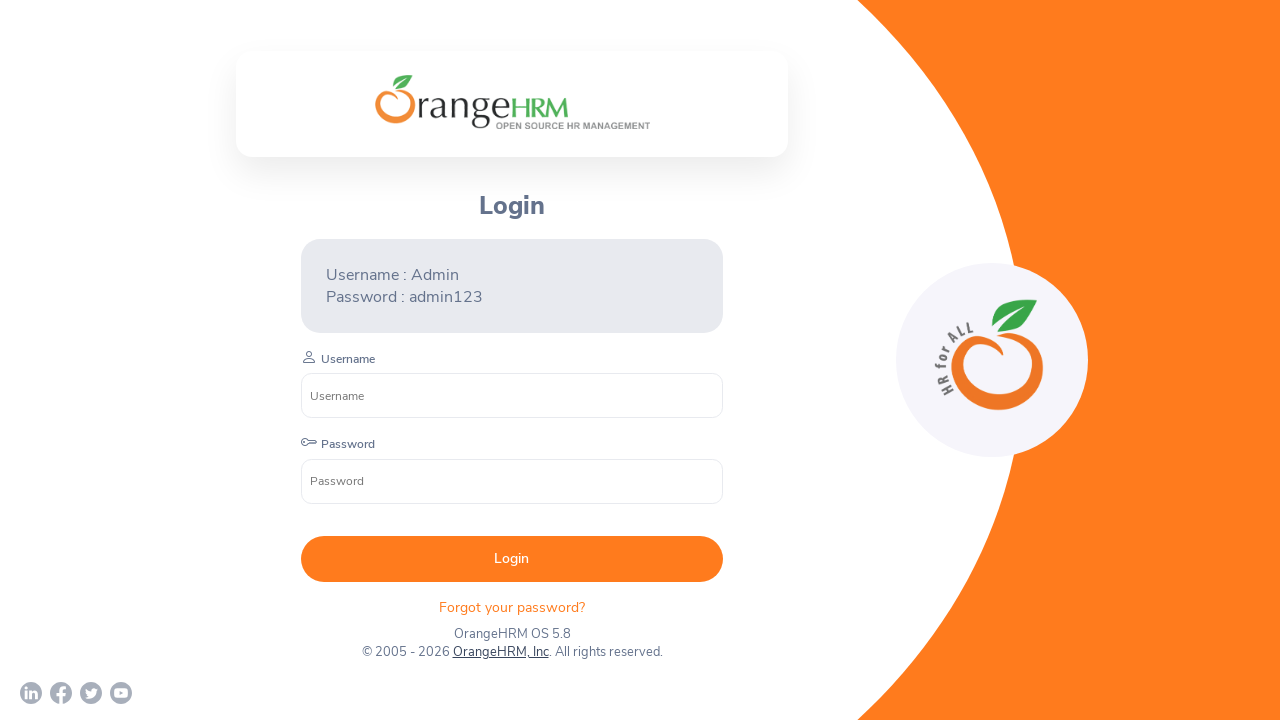

Captured new page from context
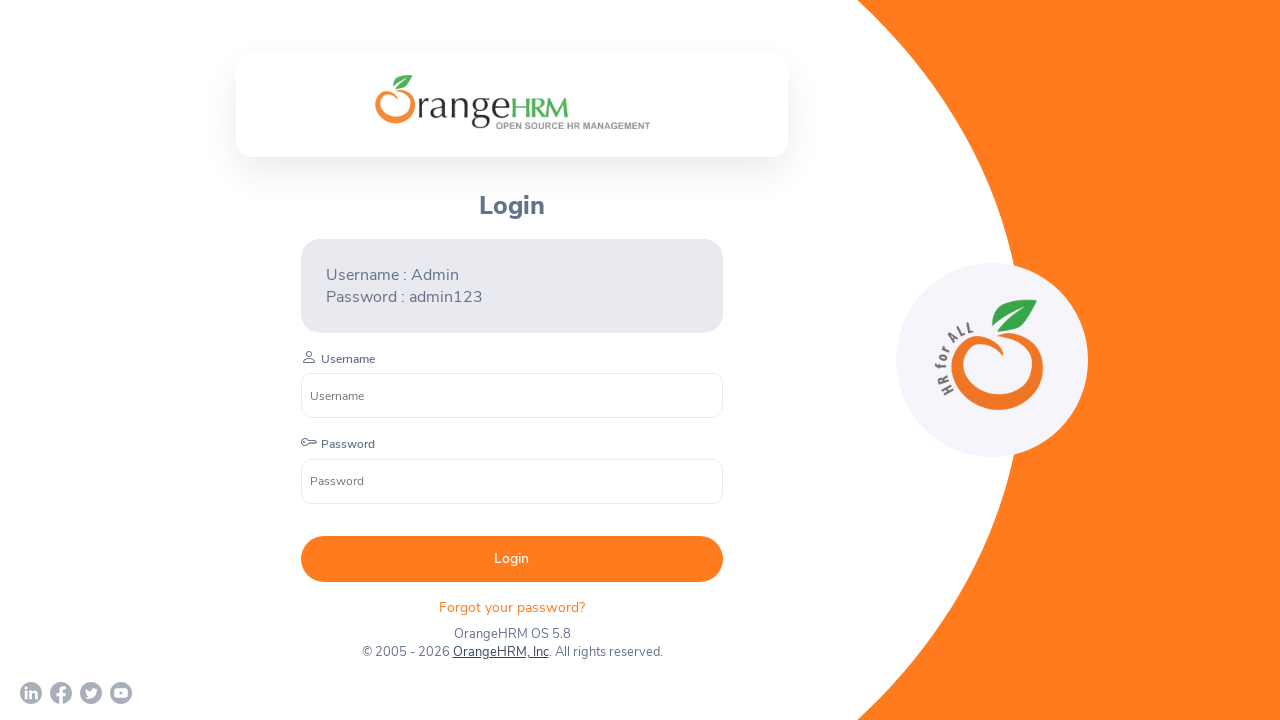

New page loaded completely
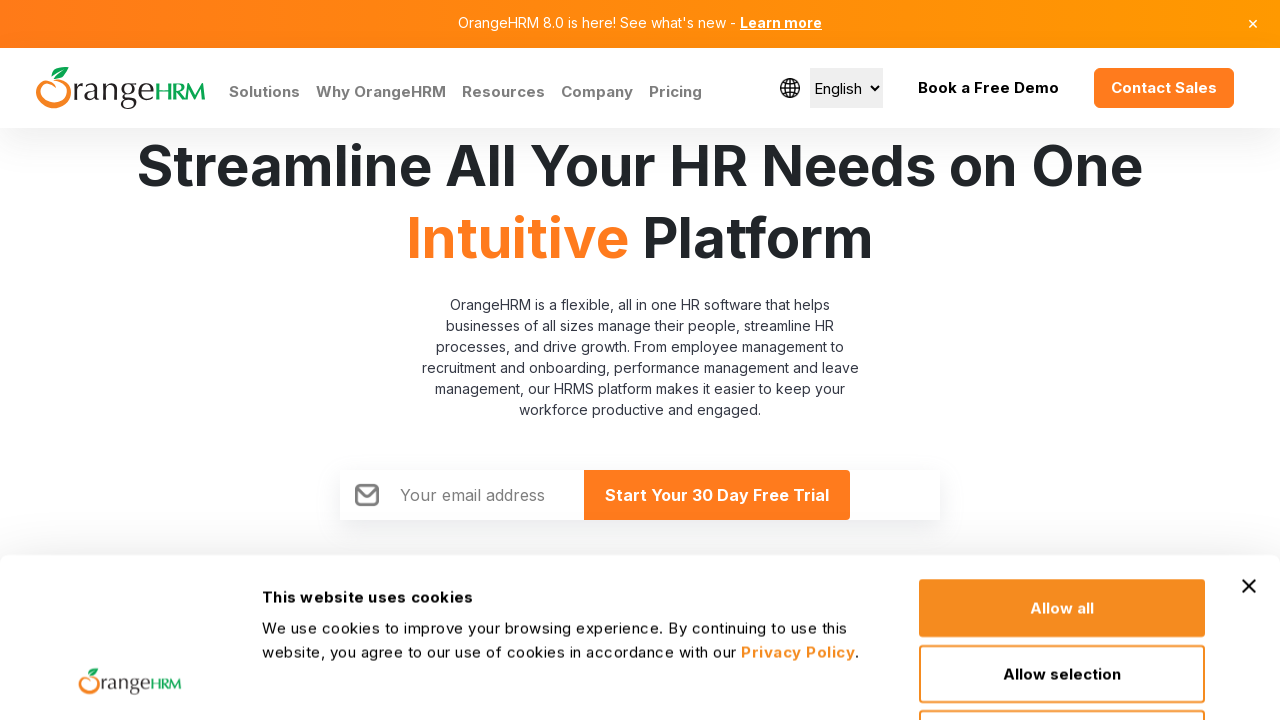

Retrieved all pages from context
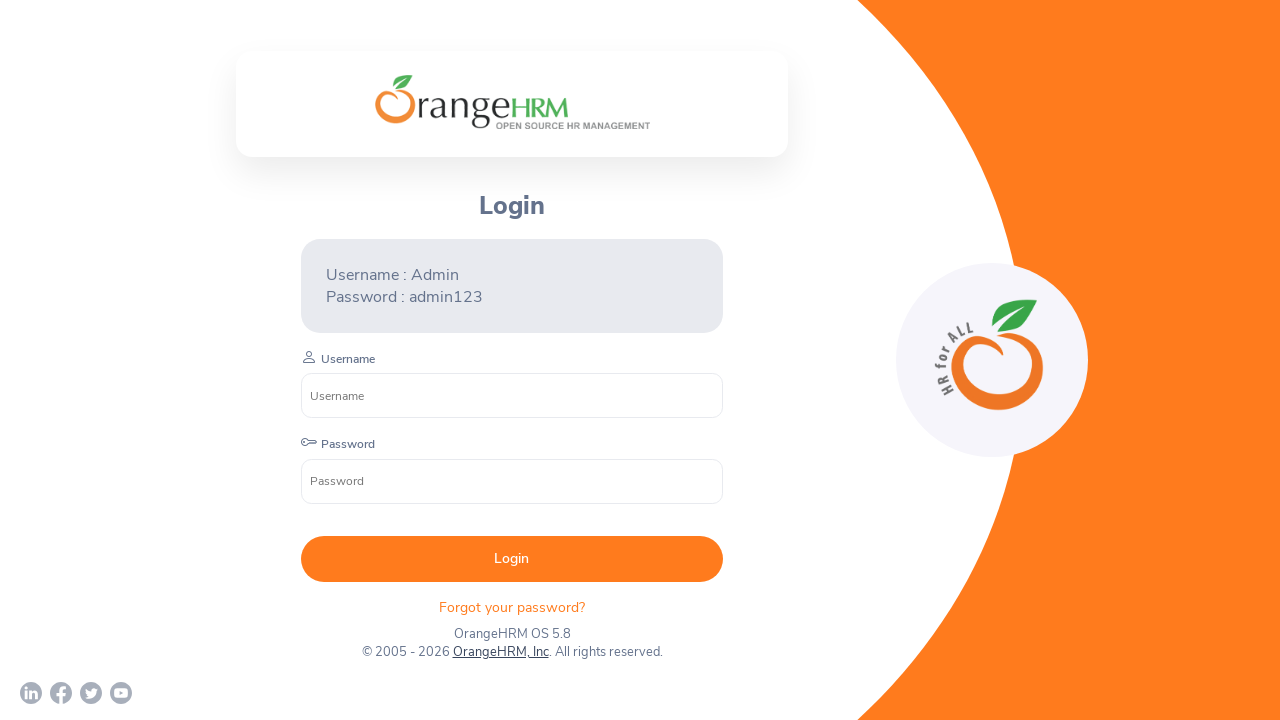

Retrieved title from page: 'OrangeHRM'
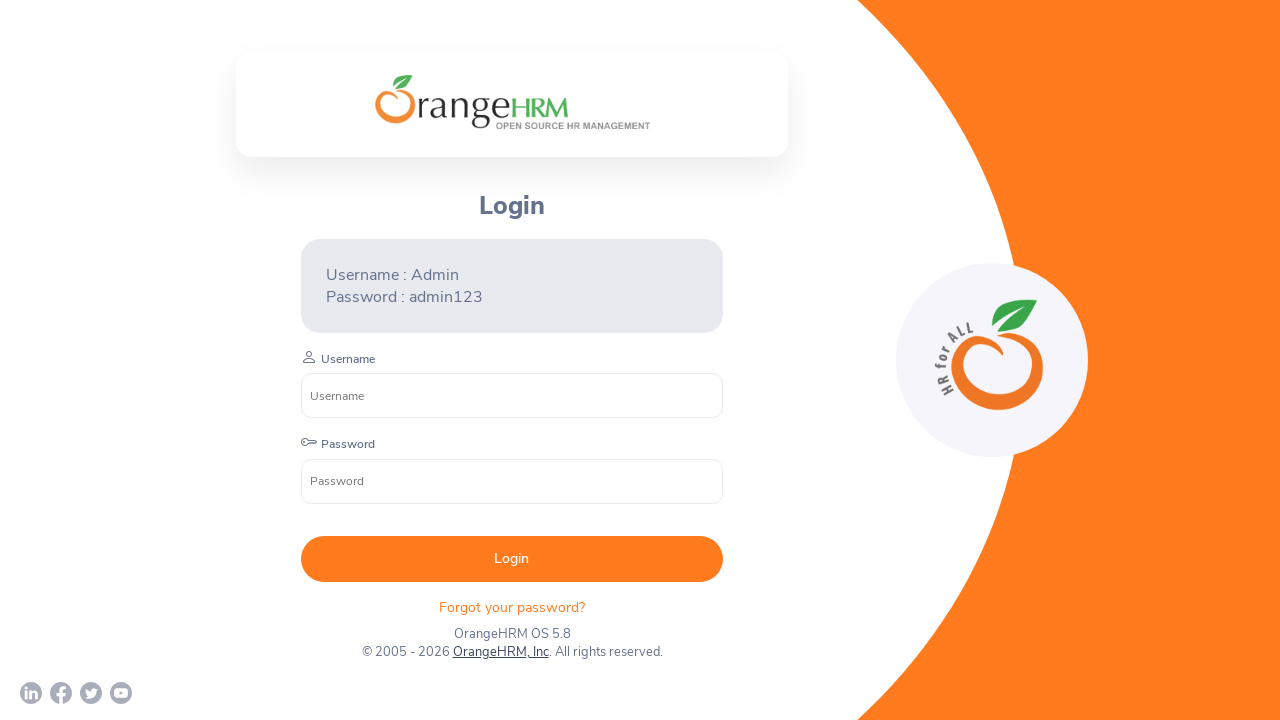

Found page with title 'OrangeHRM'
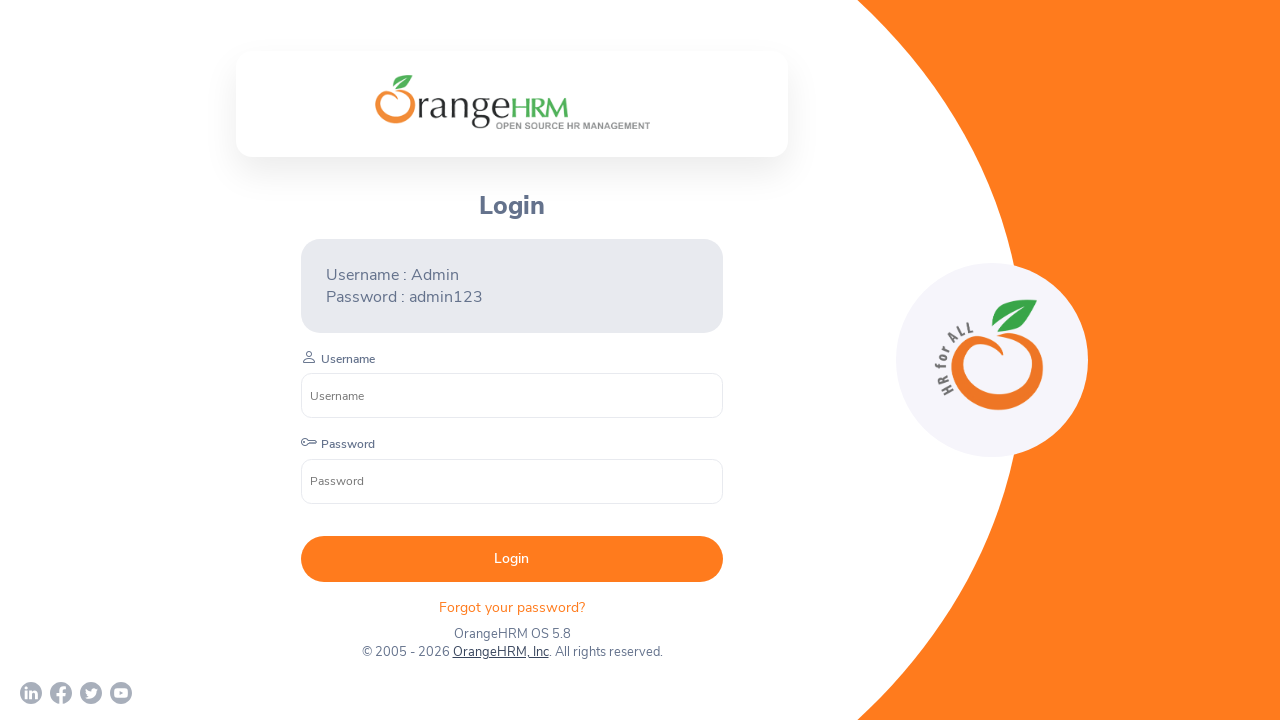

Retrieved title from page: 'Human Resources Management Software | HRMS | OrangeHRM'
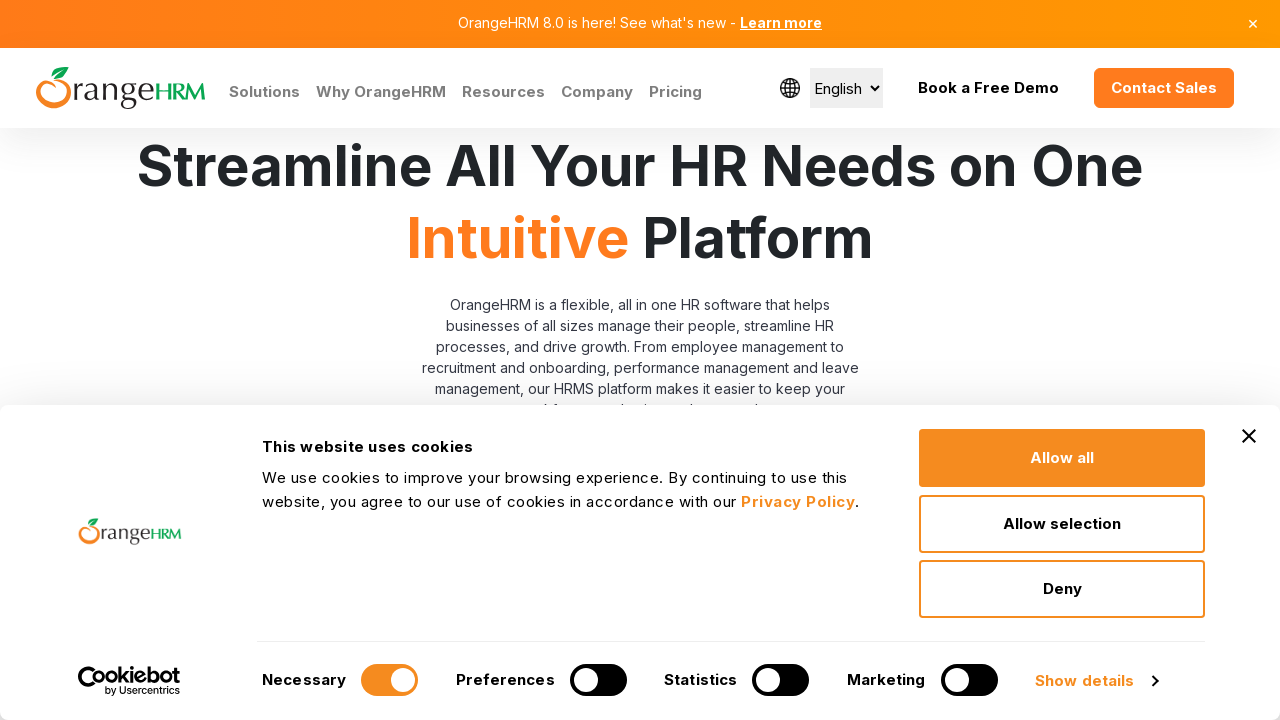

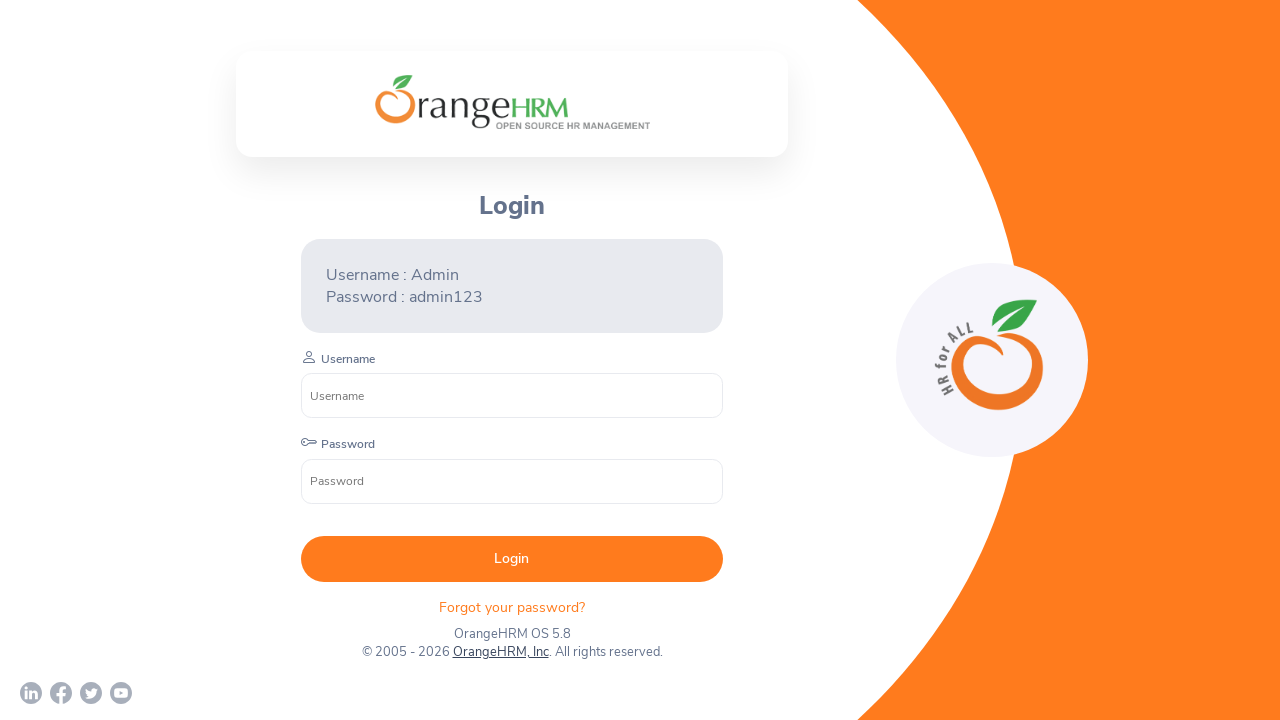